Tests right-click context menu functionality, handles alert, and navigates to a new window to verify content

Starting URL: https://the-internet.herokuapp.com/context_menu

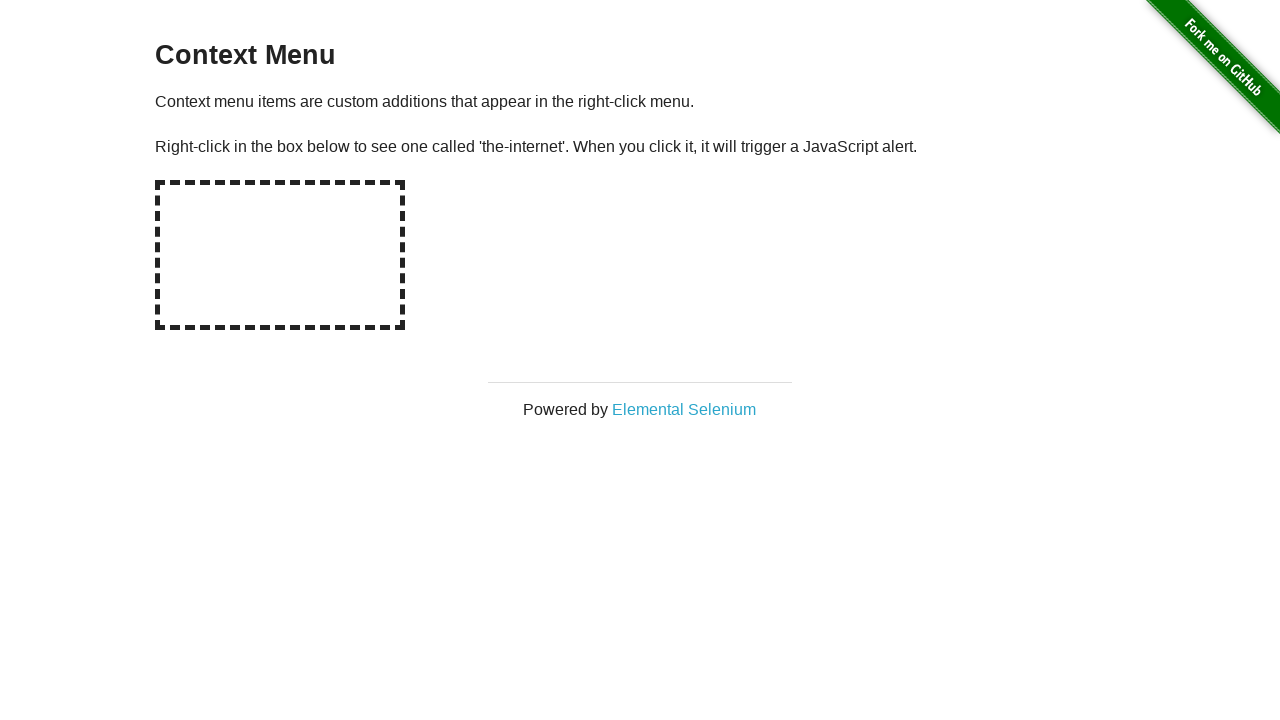

Right-clicked on context menu area at (280, 255) on div#hot-spot
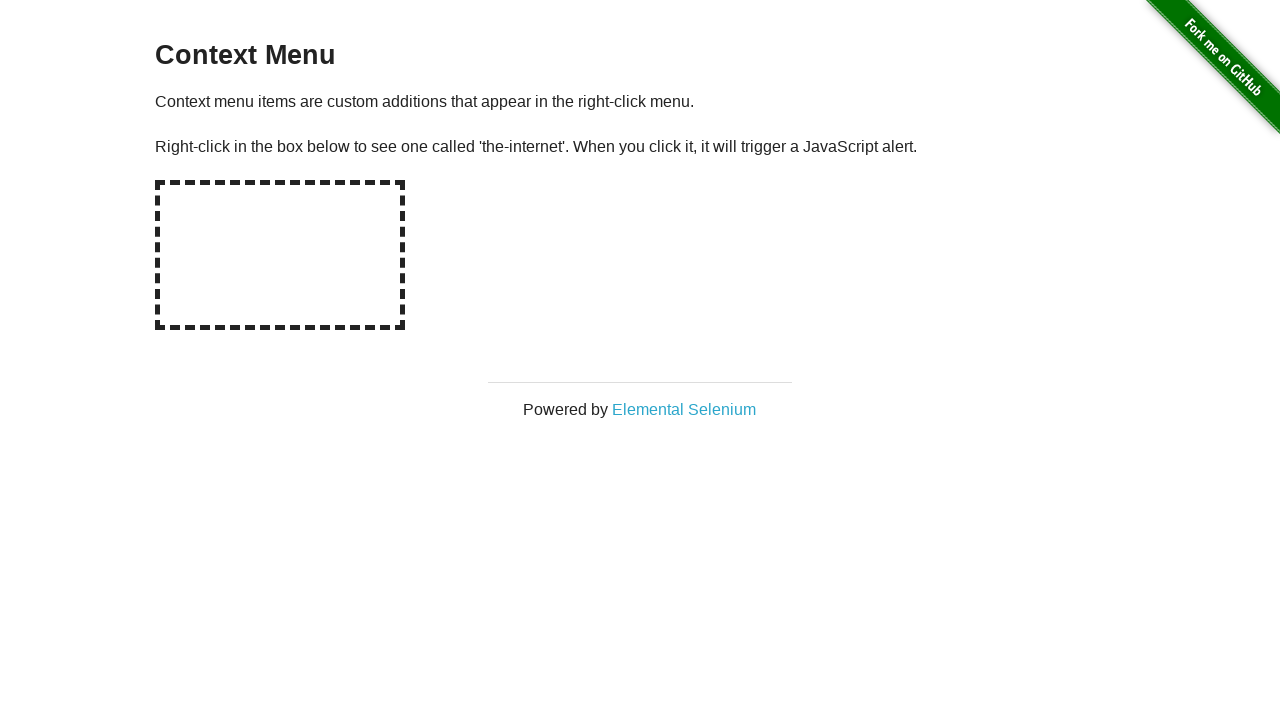

Set up dialog handler to accept alerts
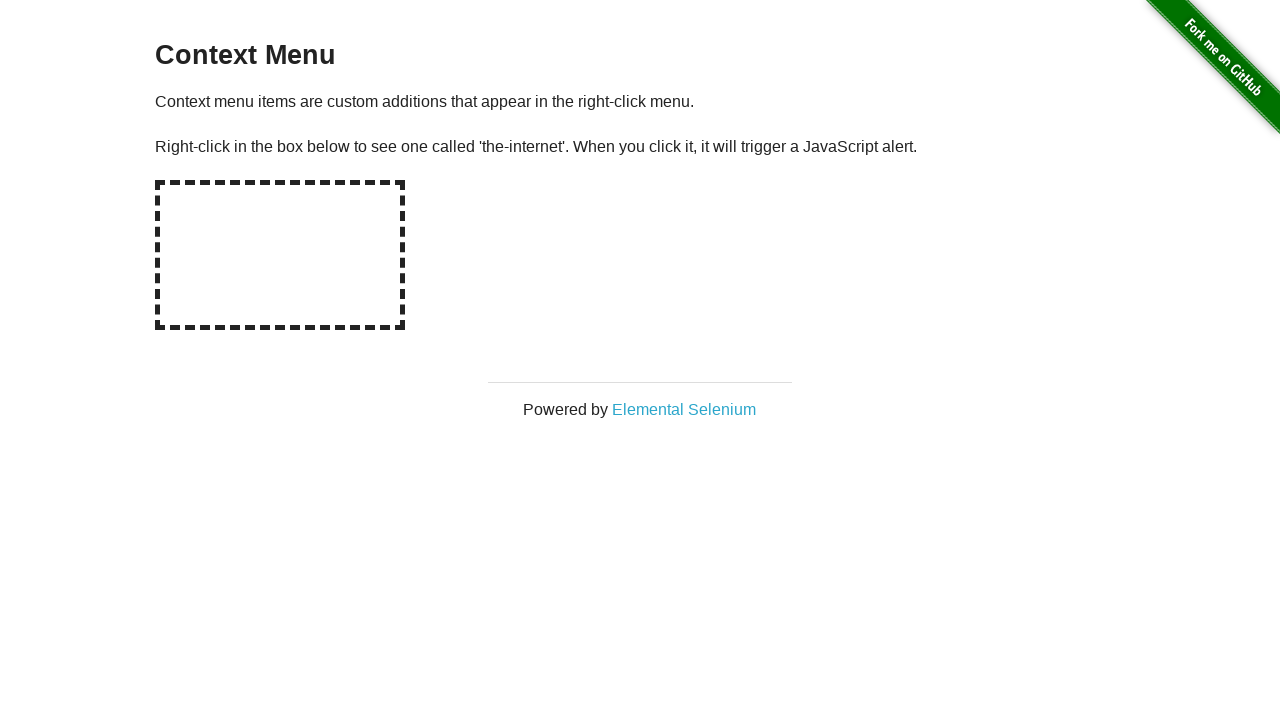

Clicked on Elemental Selenium link at (684, 409) on a[target='_blank']
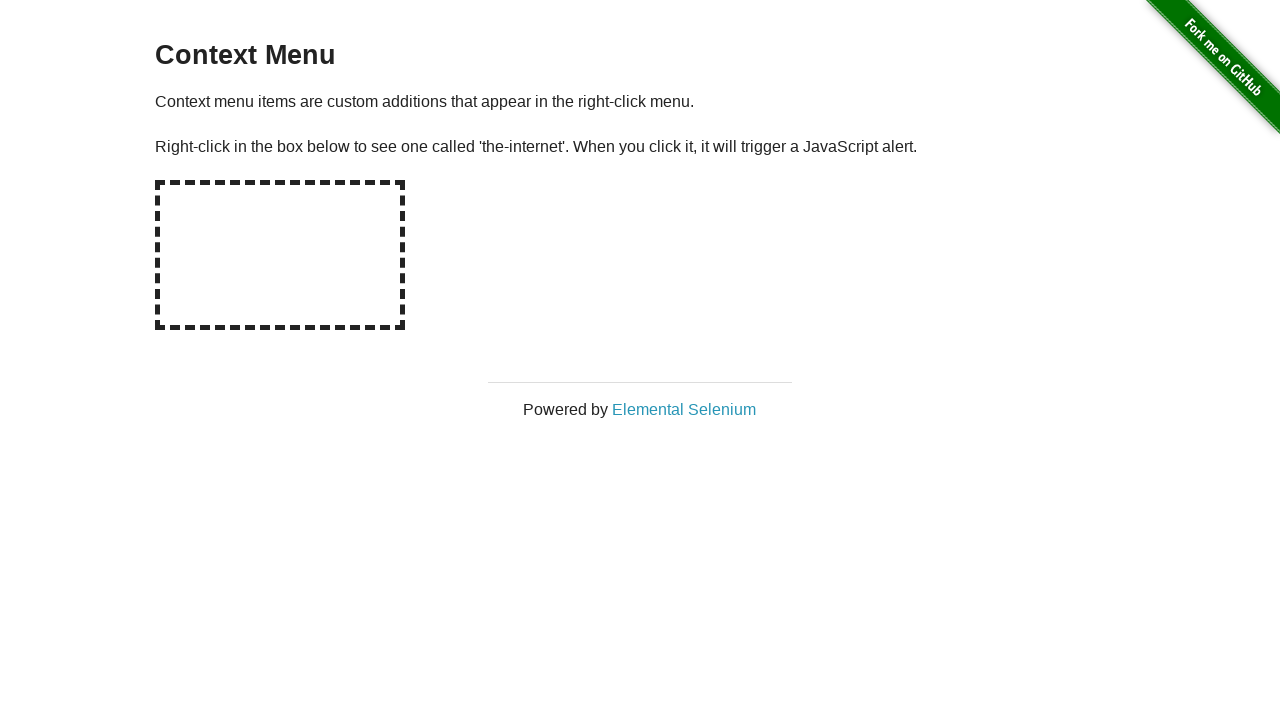

Switched to new window/tab that opened at (684, 409) on a[target='_blank']
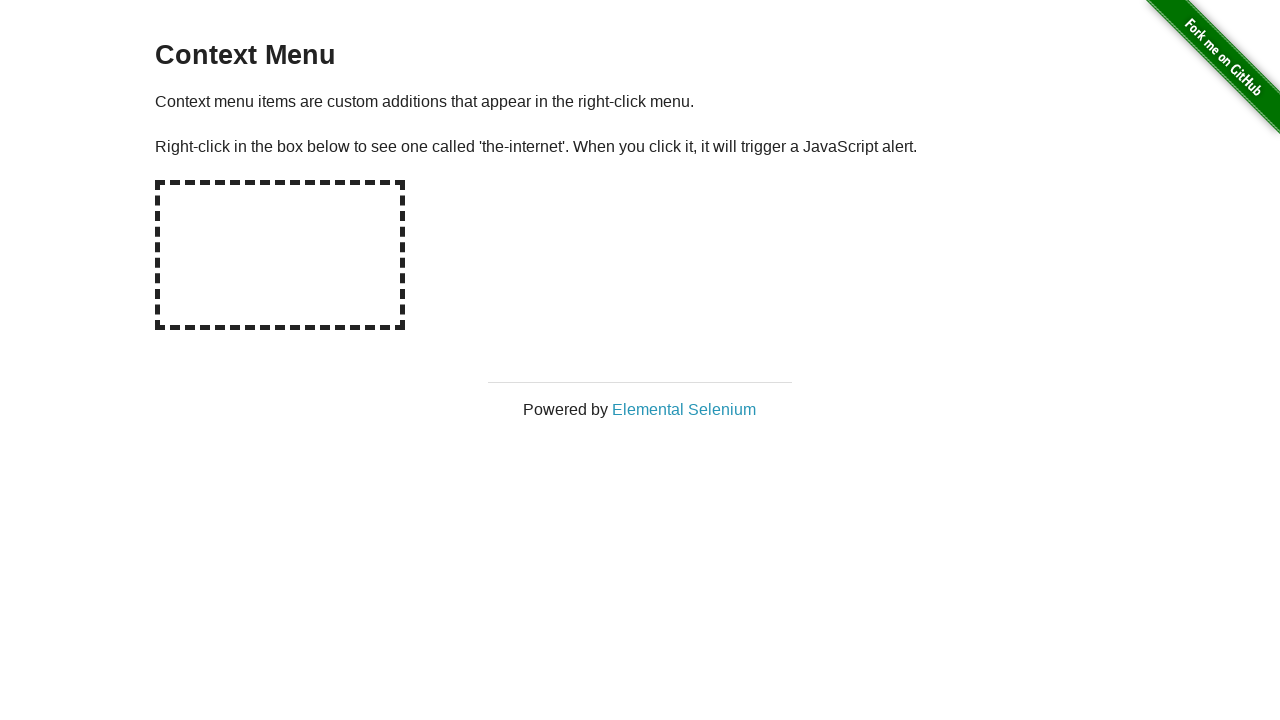

Waited for h1 element to load in new page
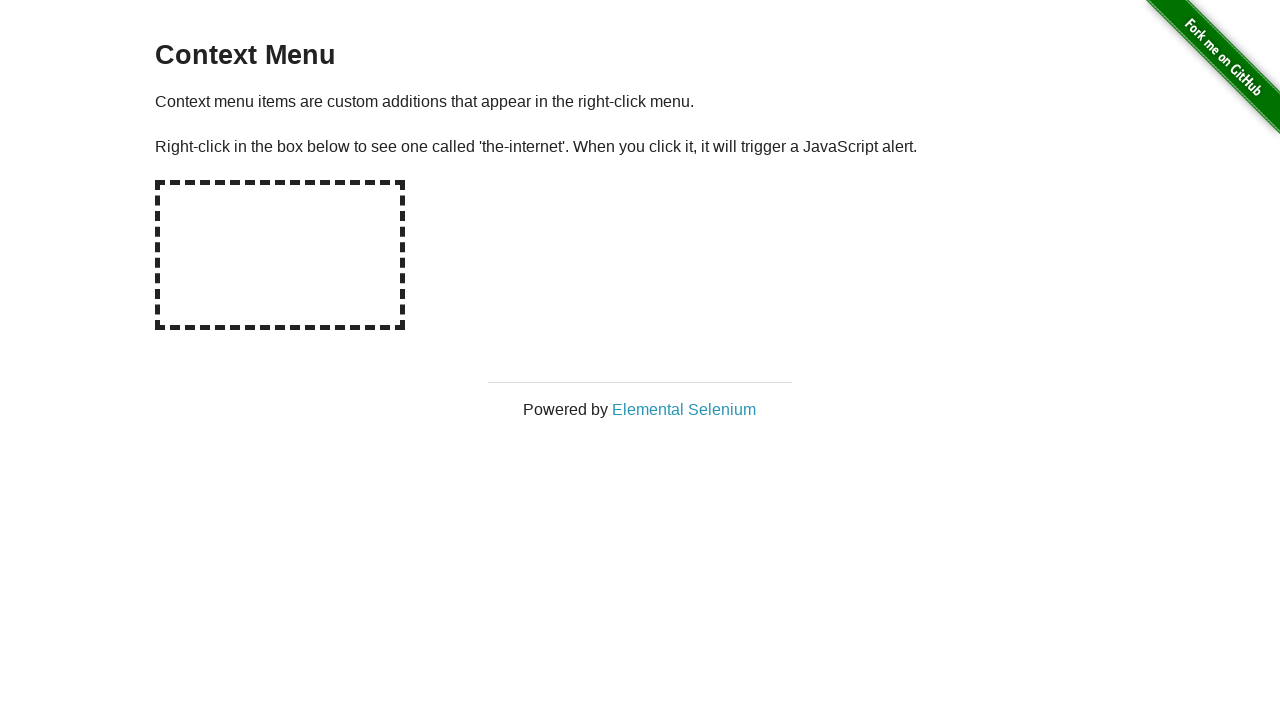

Located h1 element in new page
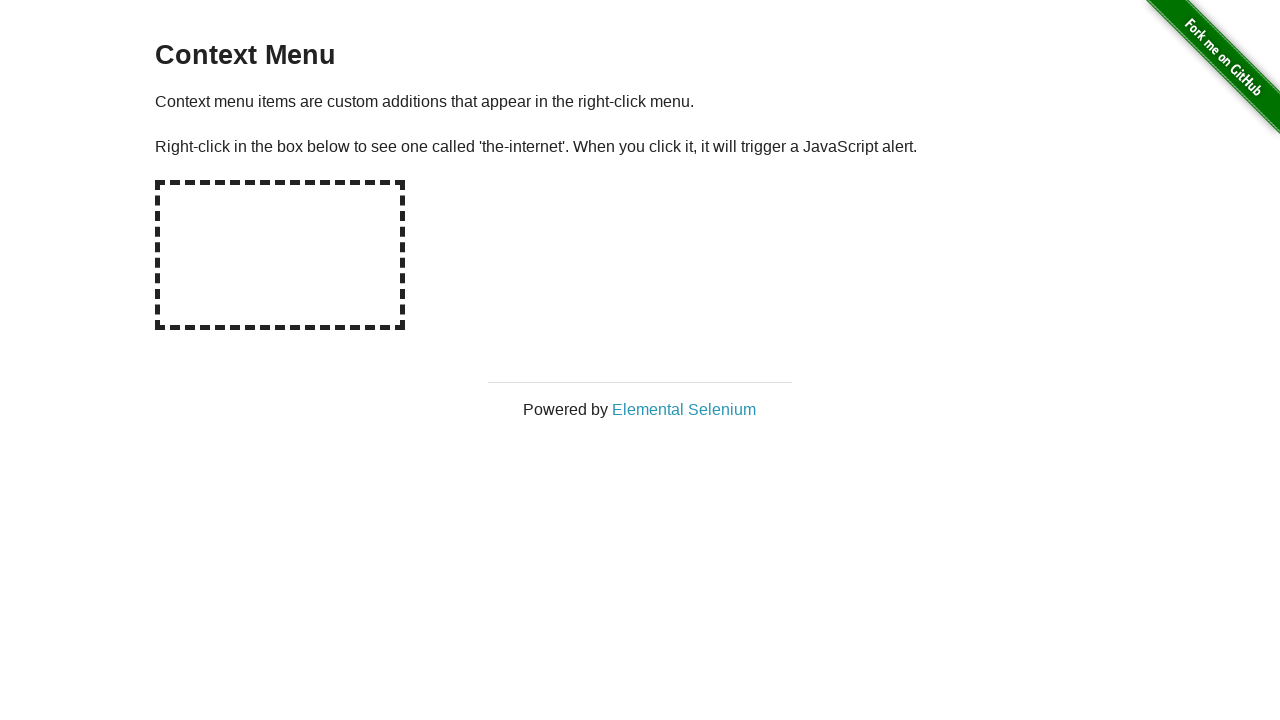

Verified h1 text content equals 'Elemental Selenium'
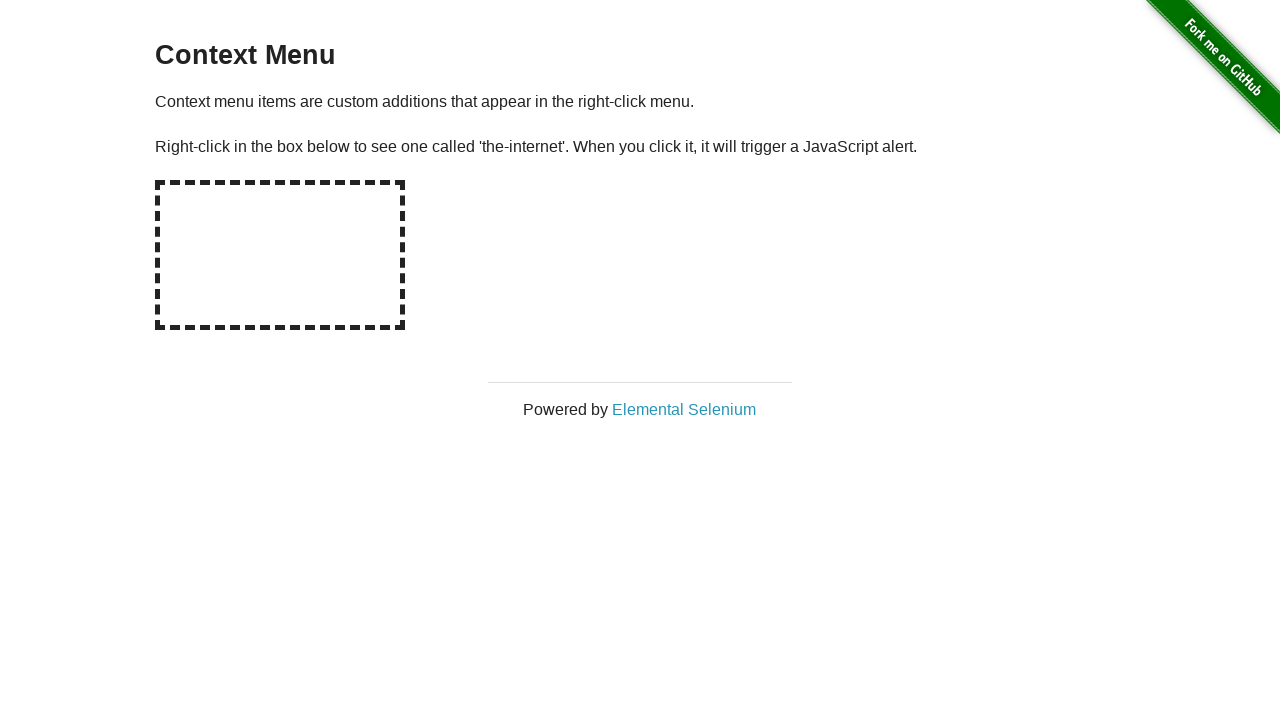

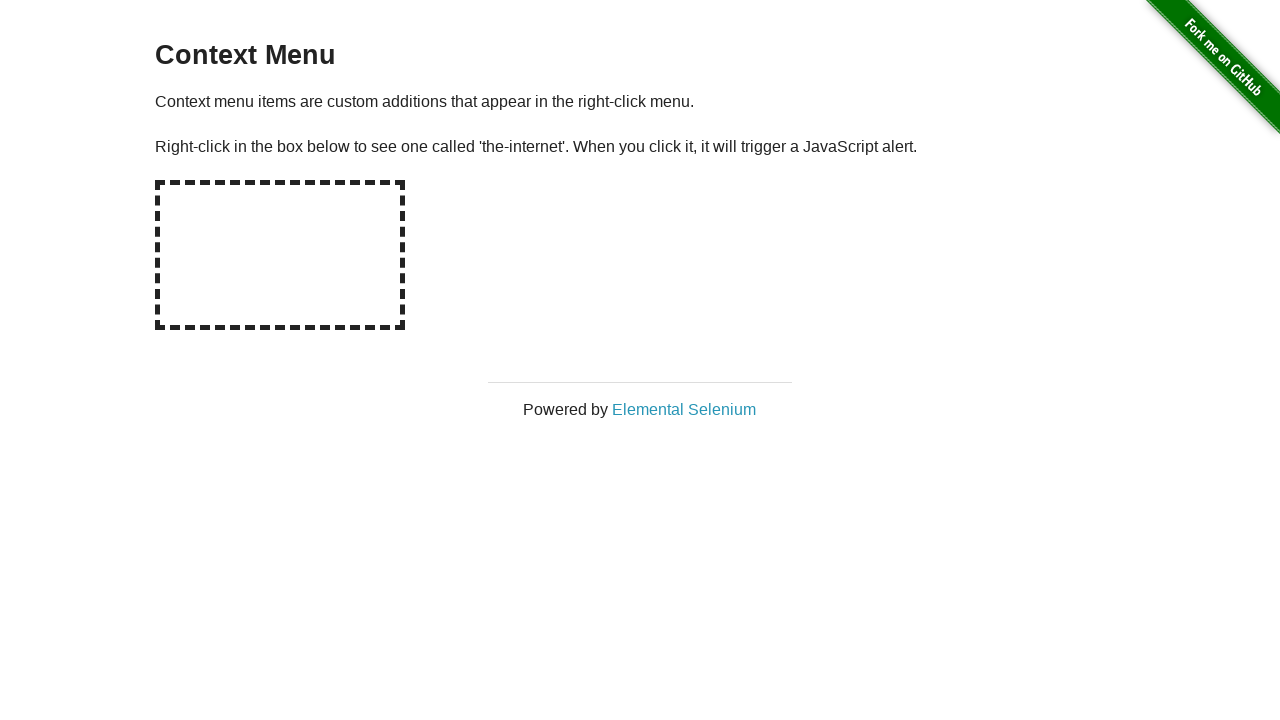